Tests that edits are cancelled when pressing Escape key

Starting URL: https://demo.playwright.dev/todomvc

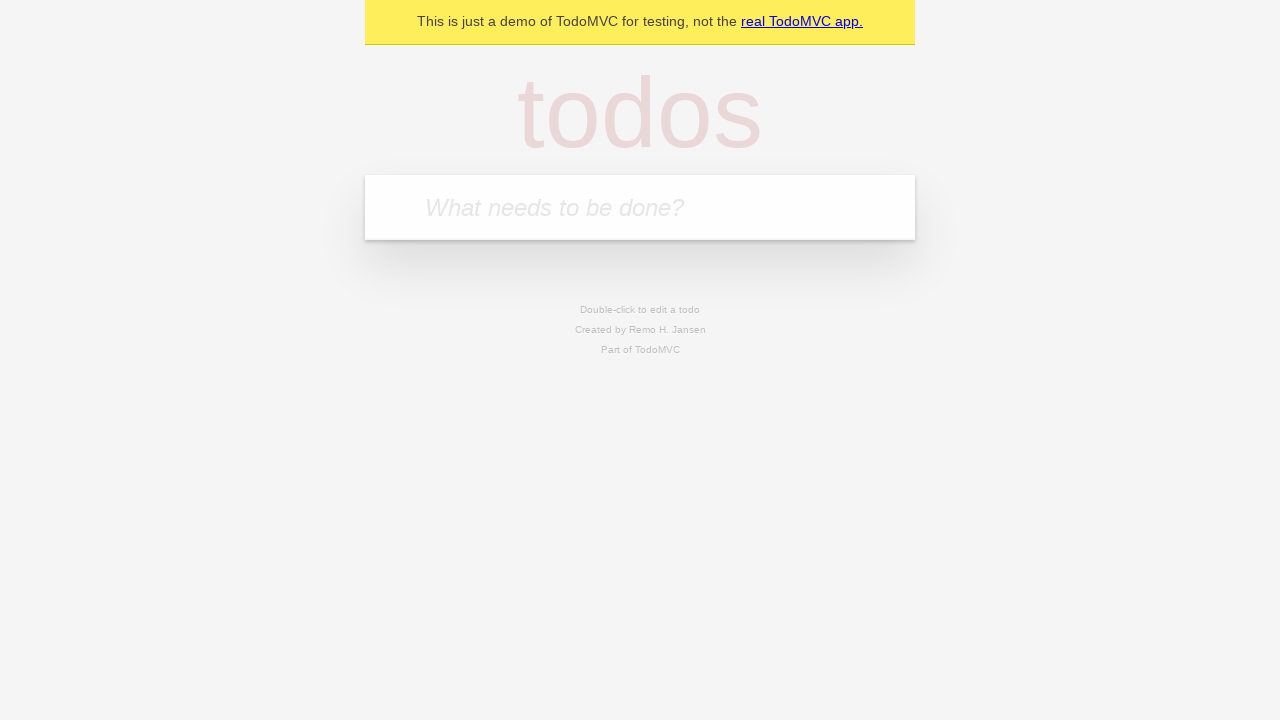

Filled todo input with 'buy some cheese' on internal:attr=[placeholder="What needs to be done?"i]
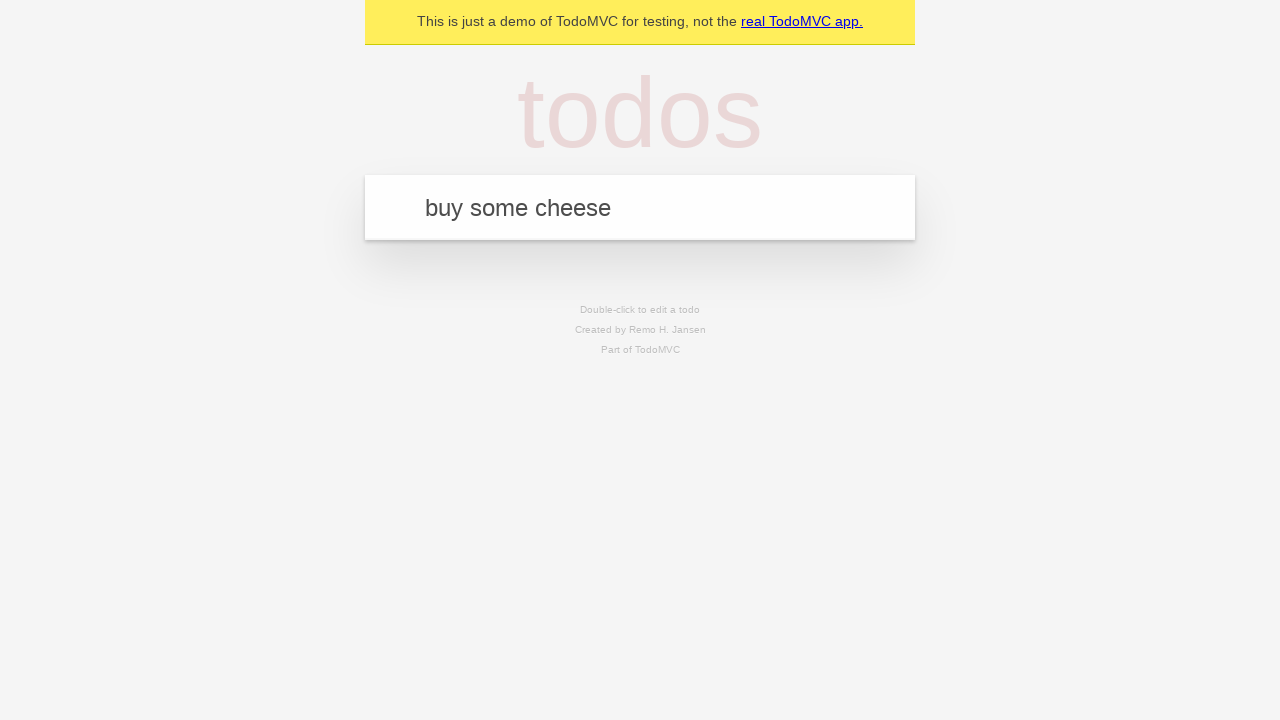

Pressed Enter to create first todo on internal:attr=[placeholder="What needs to be done?"i]
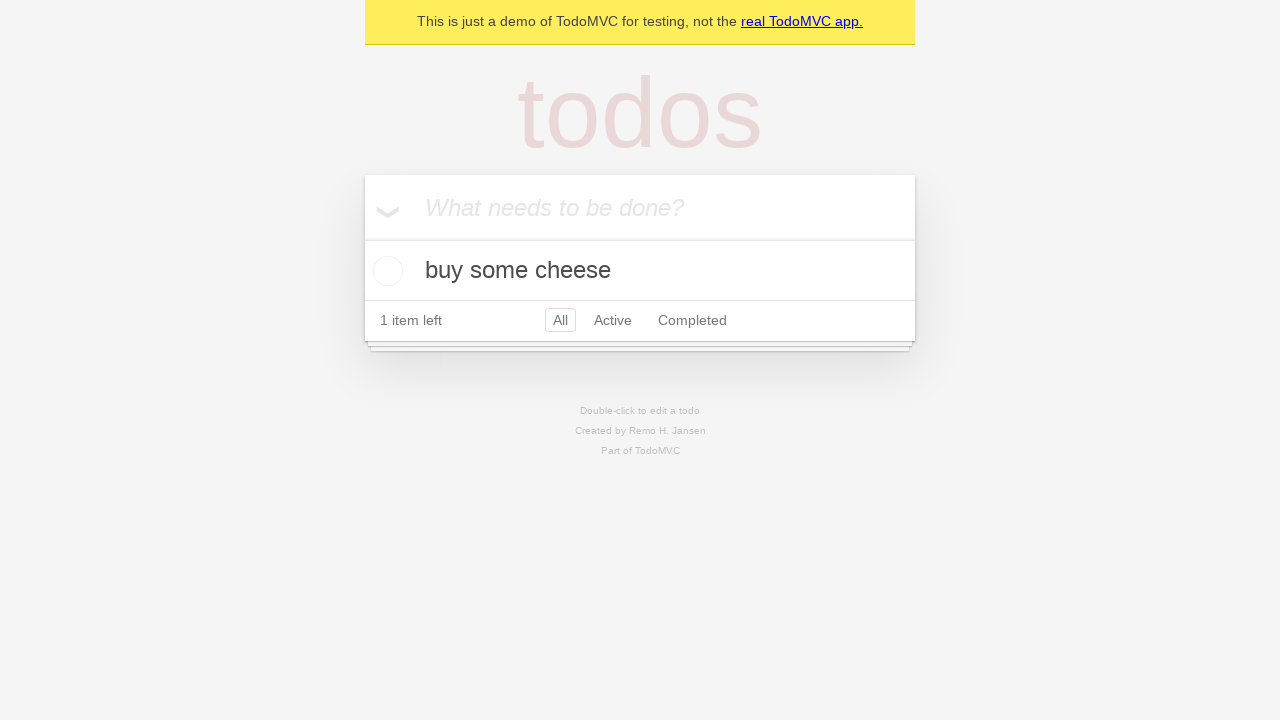

Filled todo input with 'feed the cat' on internal:attr=[placeholder="What needs to be done?"i]
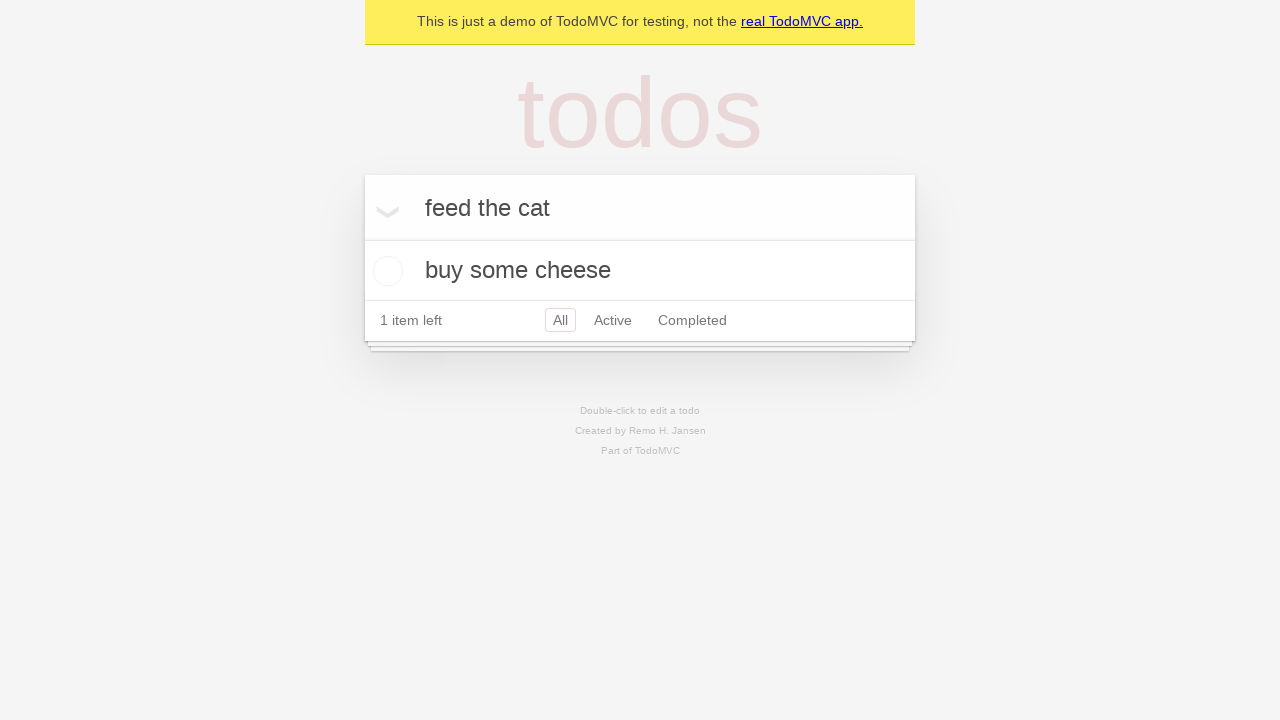

Pressed Enter to create second todo on internal:attr=[placeholder="What needs to be done?"i]
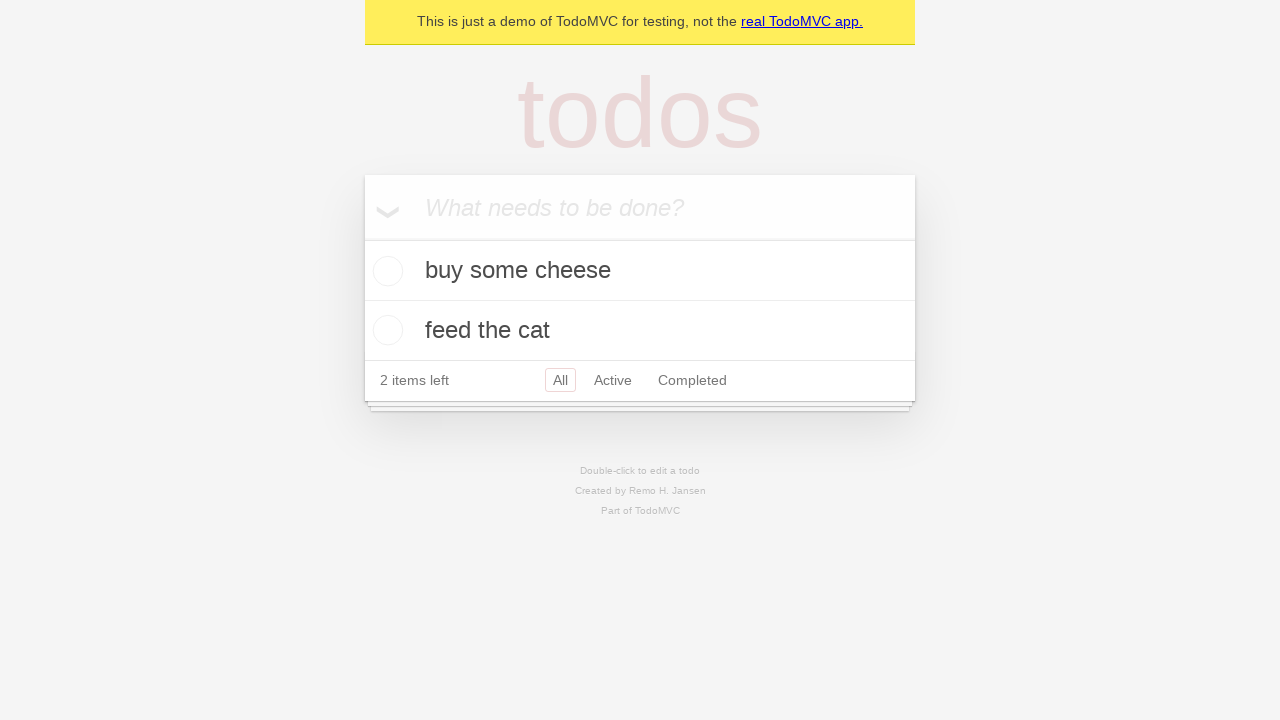

Filled todo input with 'book a doctors appointment' on internal:attr=[placeholder="What needs to be done?"i]
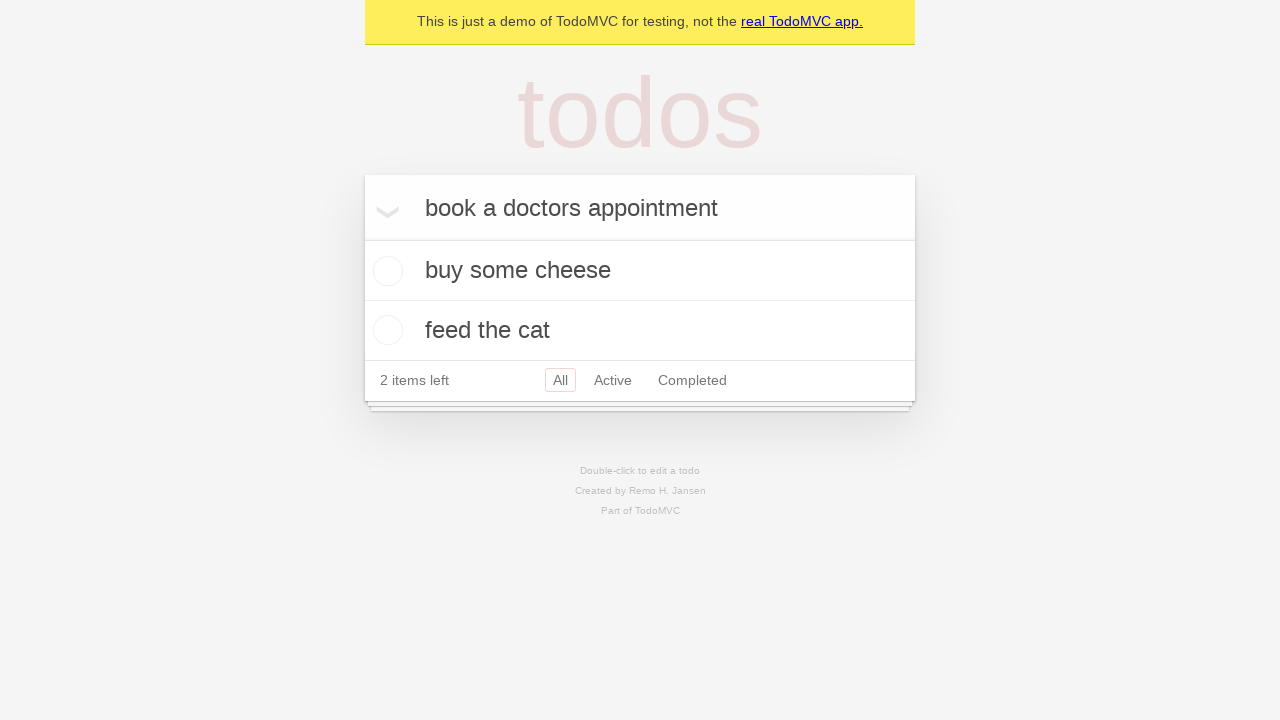

Pressed Enter to create third todo on internal:attr=[placeholder="What needs to be done?"i]
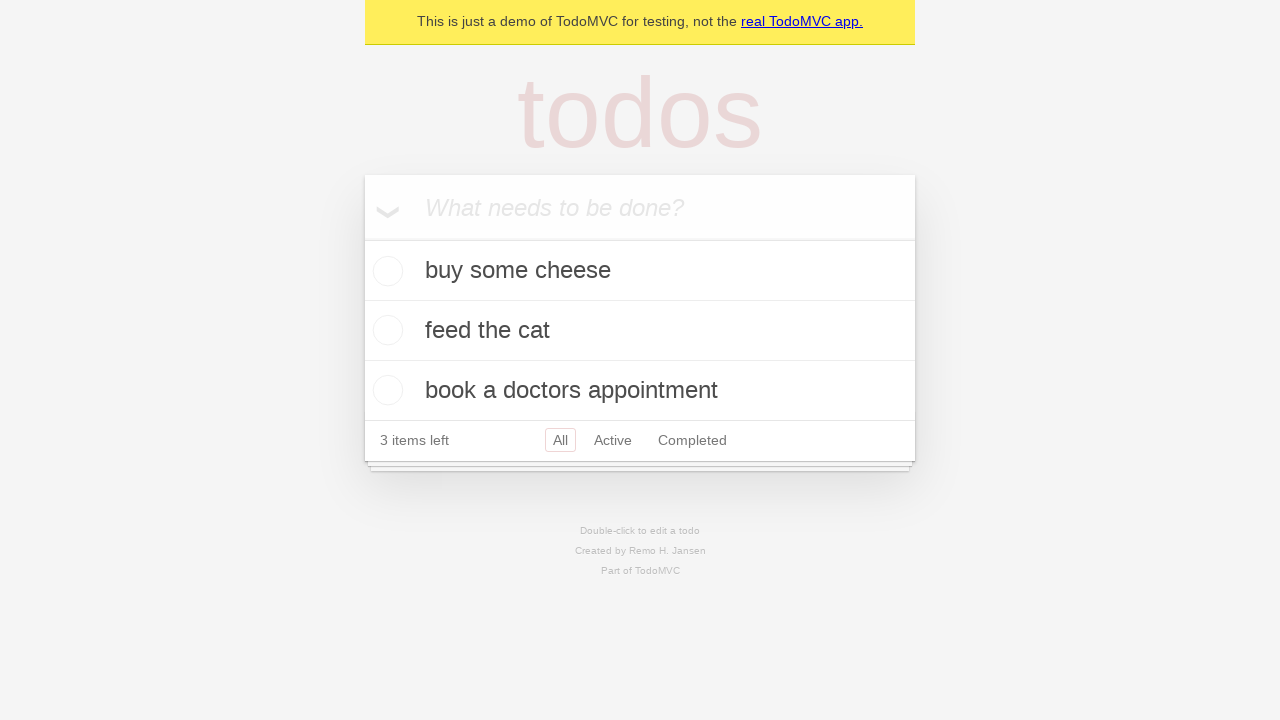

Double-clicked second todo item to enter edit mode at (640, 331) on internal:testid=[data-testid="todo-item"s] >> nth=1
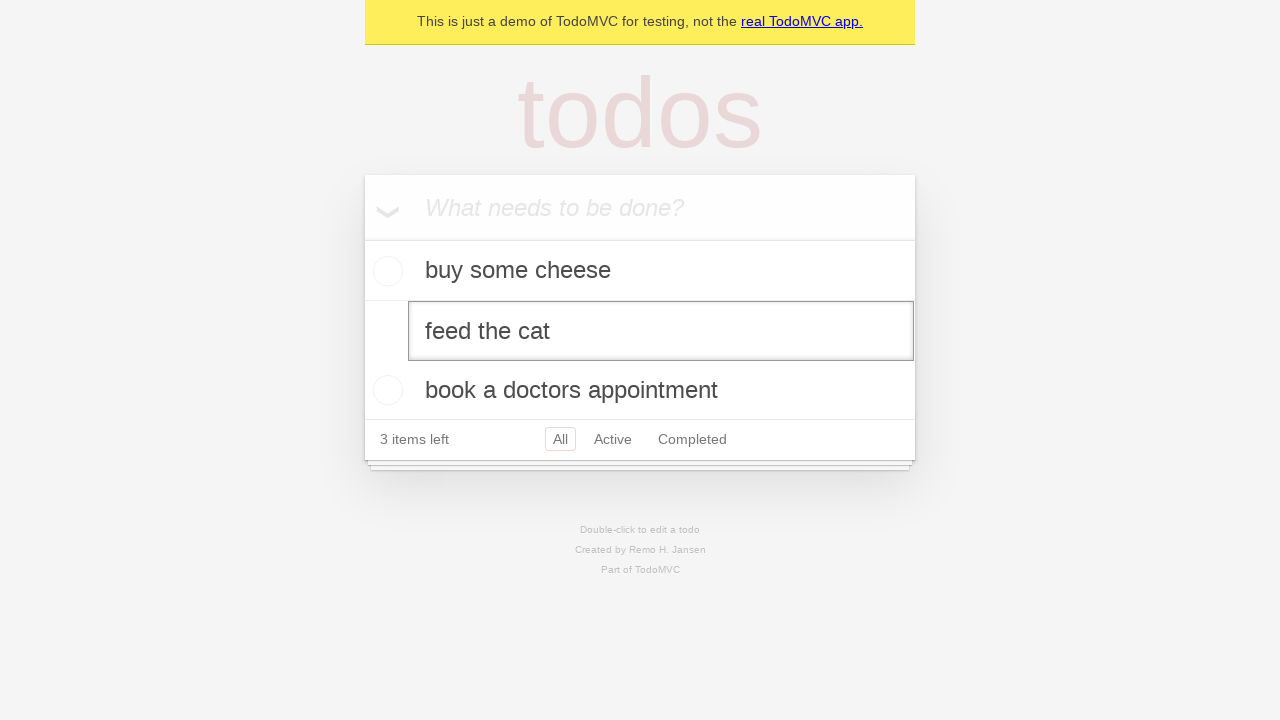

Filled edit field with 'buy some sausages' on internal:testid=[data-testid="todo-item"s] >> nth=1 >> internal:role=textbox[nam
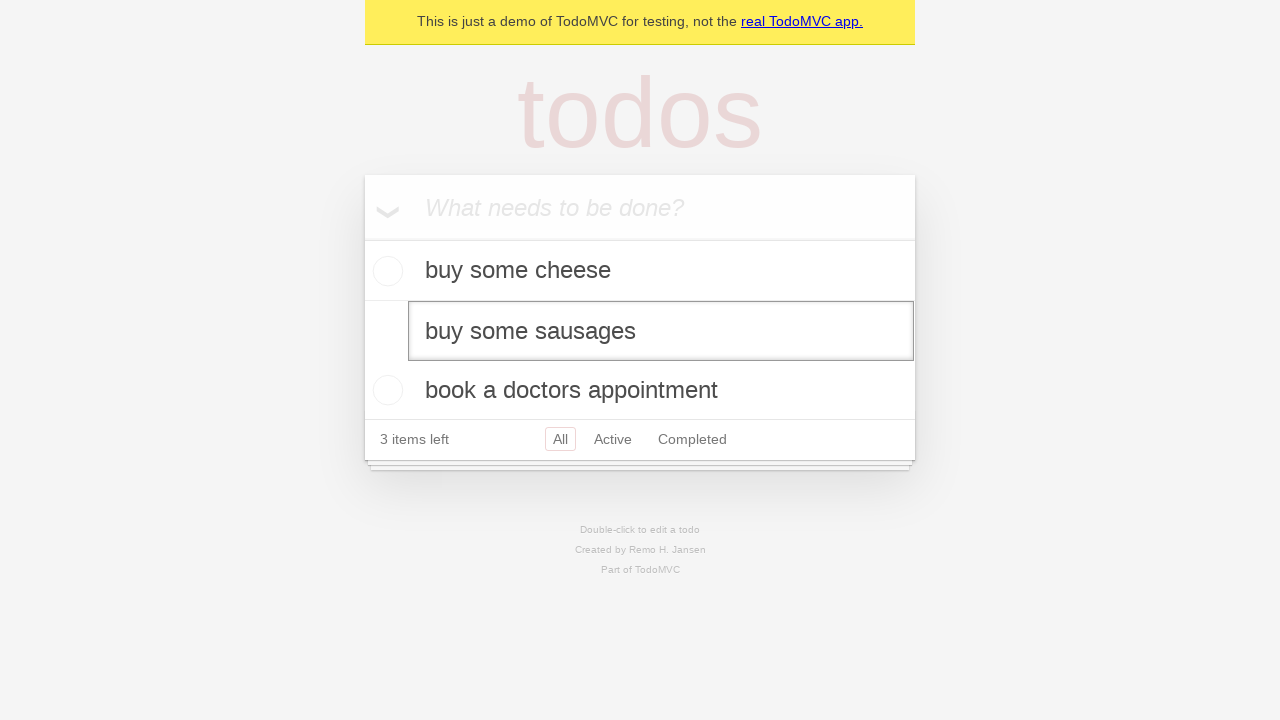

Pressed Escape to cancel edit without saving changes on internal:testid=[data-testid="todo-item"s] >> nth=1 >> internal:role=textbox[nam
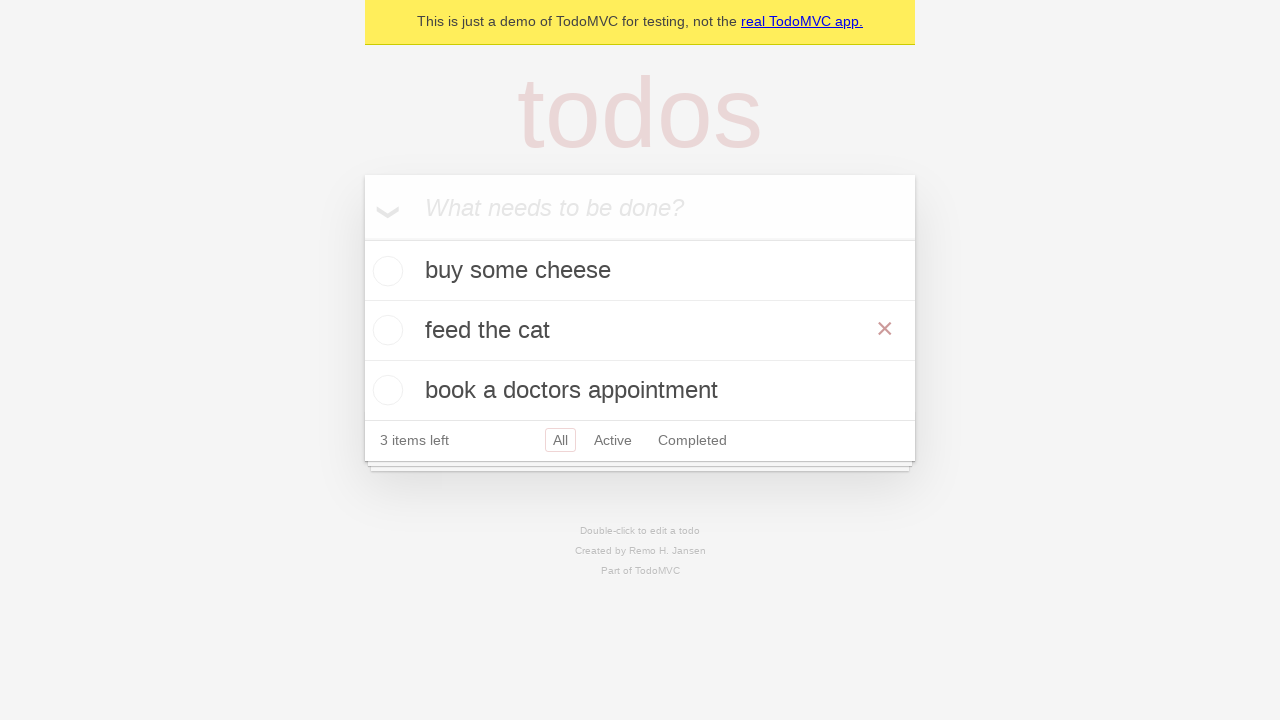

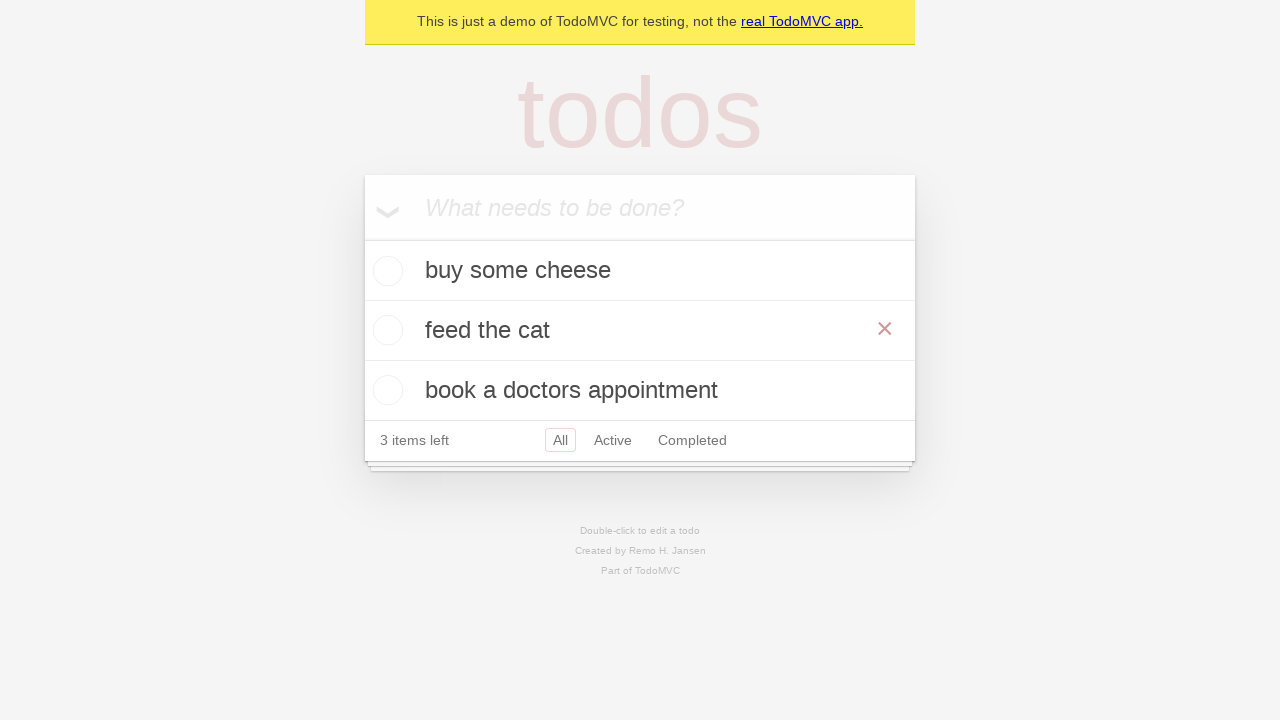